Tests dynamic element creation and deletion by clicking "Add Element" button multiple times to create delete buttons

Starting URL: http://the-internet.herokuapp.com/add_remove_elements/

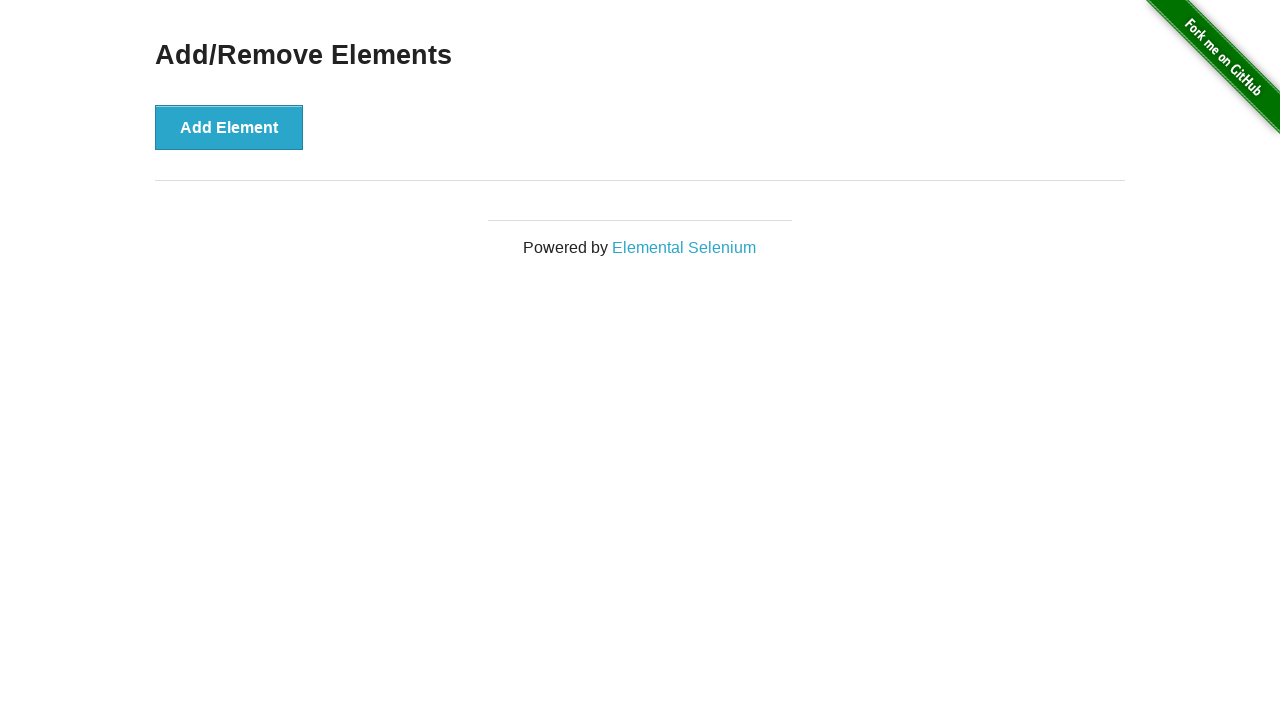

Clicked 'Add Element' button to create a new element at (229, 127) on xpath=//button[text()='Add Element']
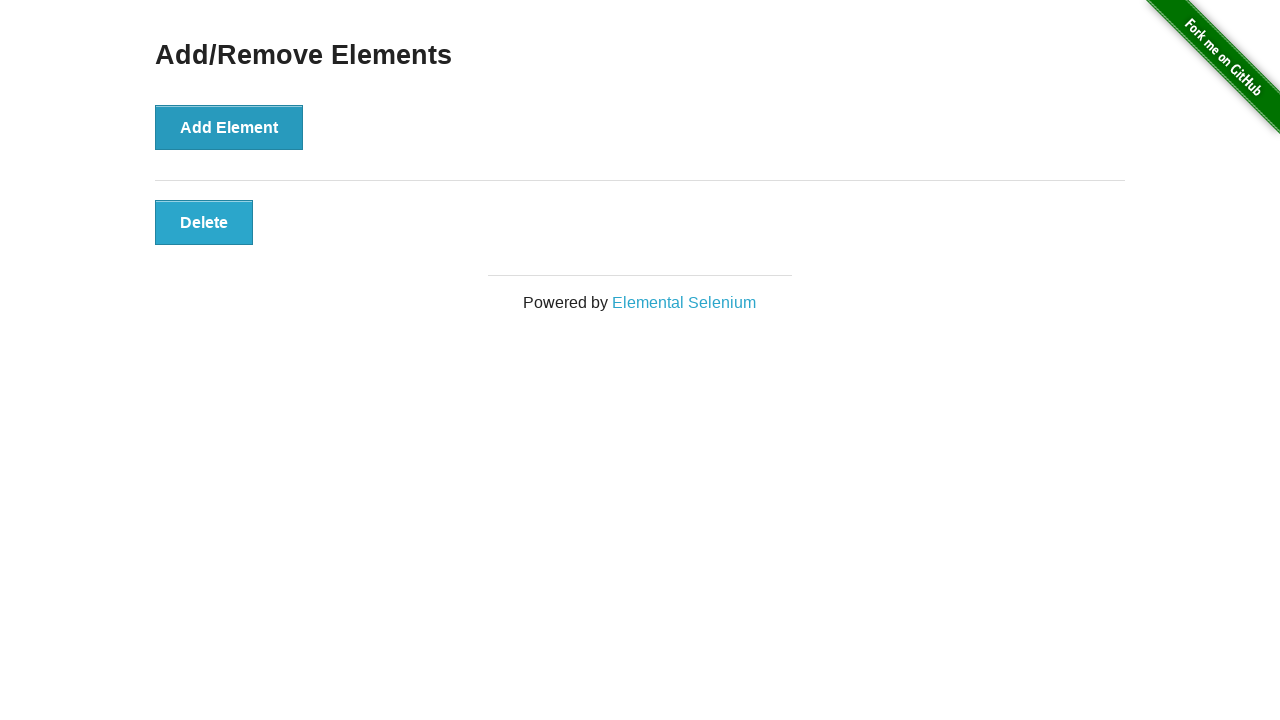

Waited 1 second between element additions
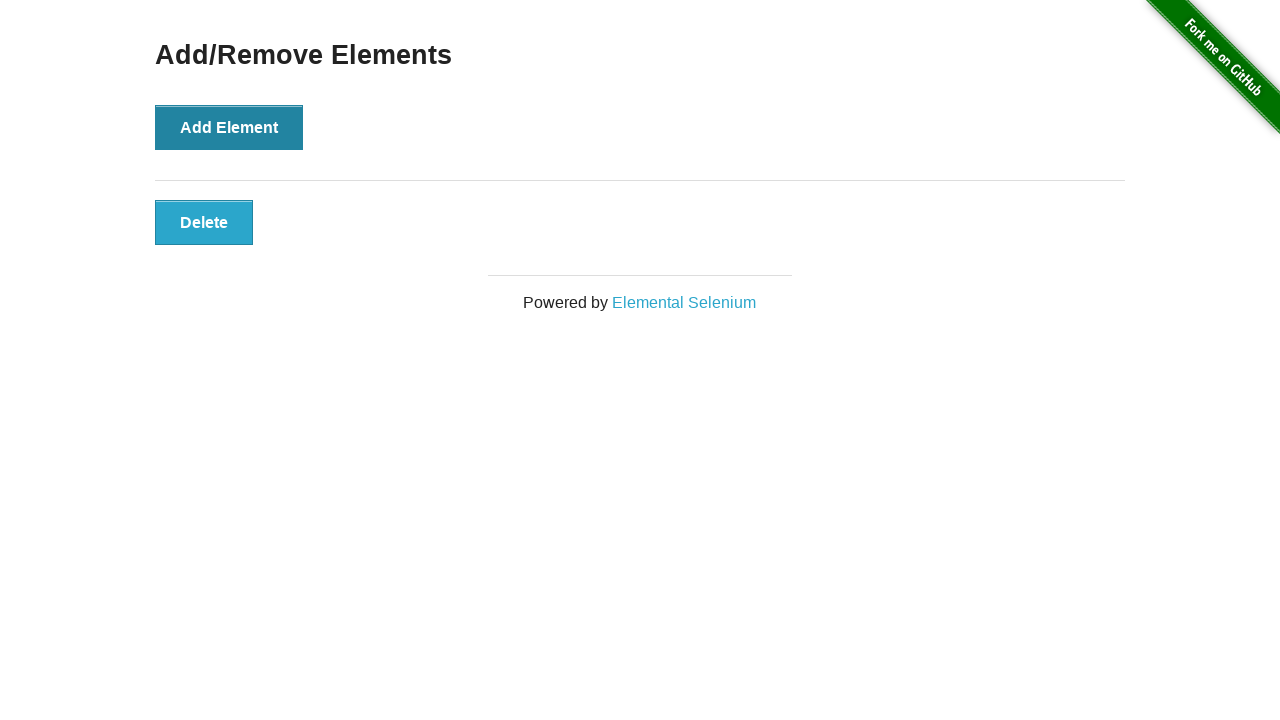

Clicked 'Add Element' button to create a new element at (229, 127) on xpath=//button[text()='Add Element']
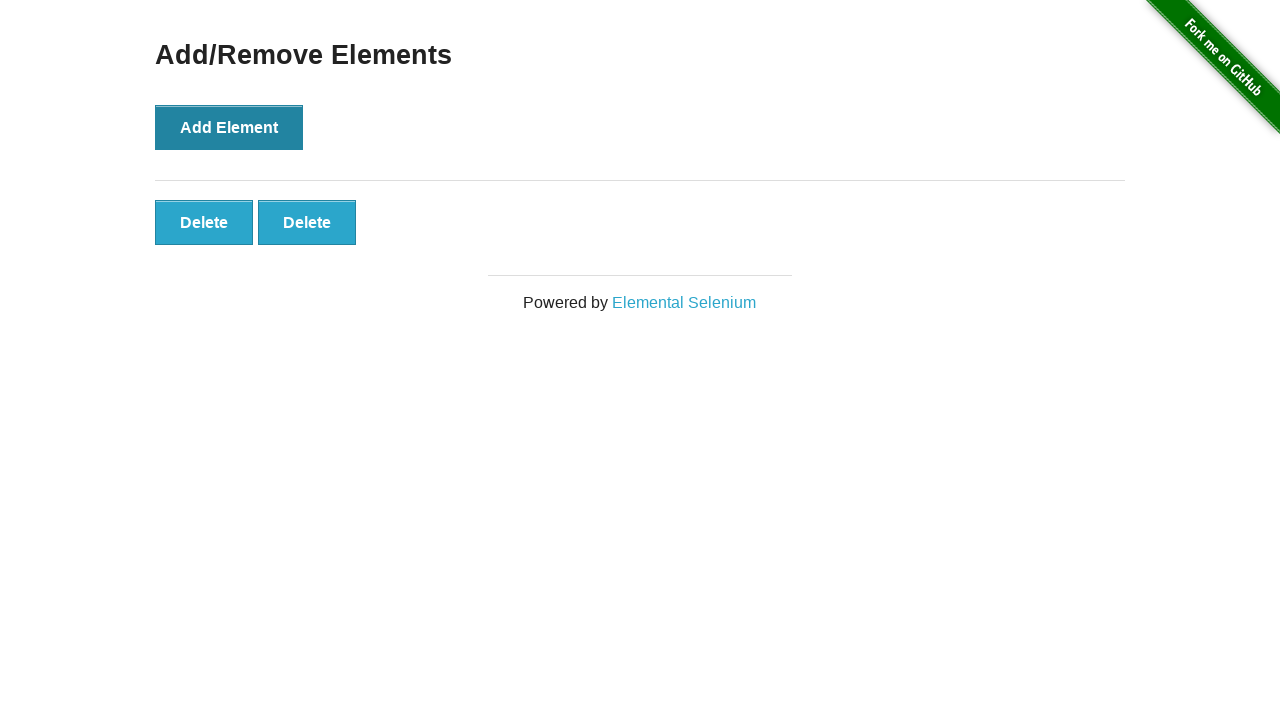

Waited 1 second between element additions
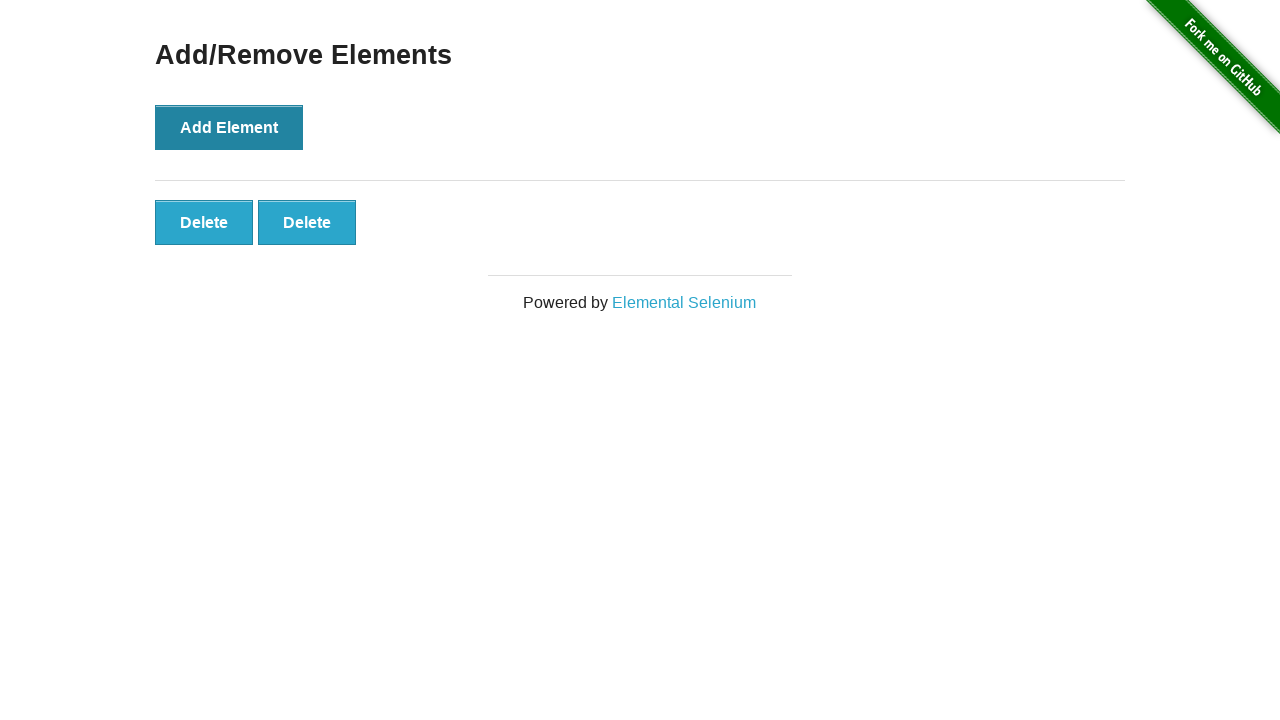

Clicked 'Add Element' button to create a new element at (229, 127) on xpath=//button[text()='Add Element']
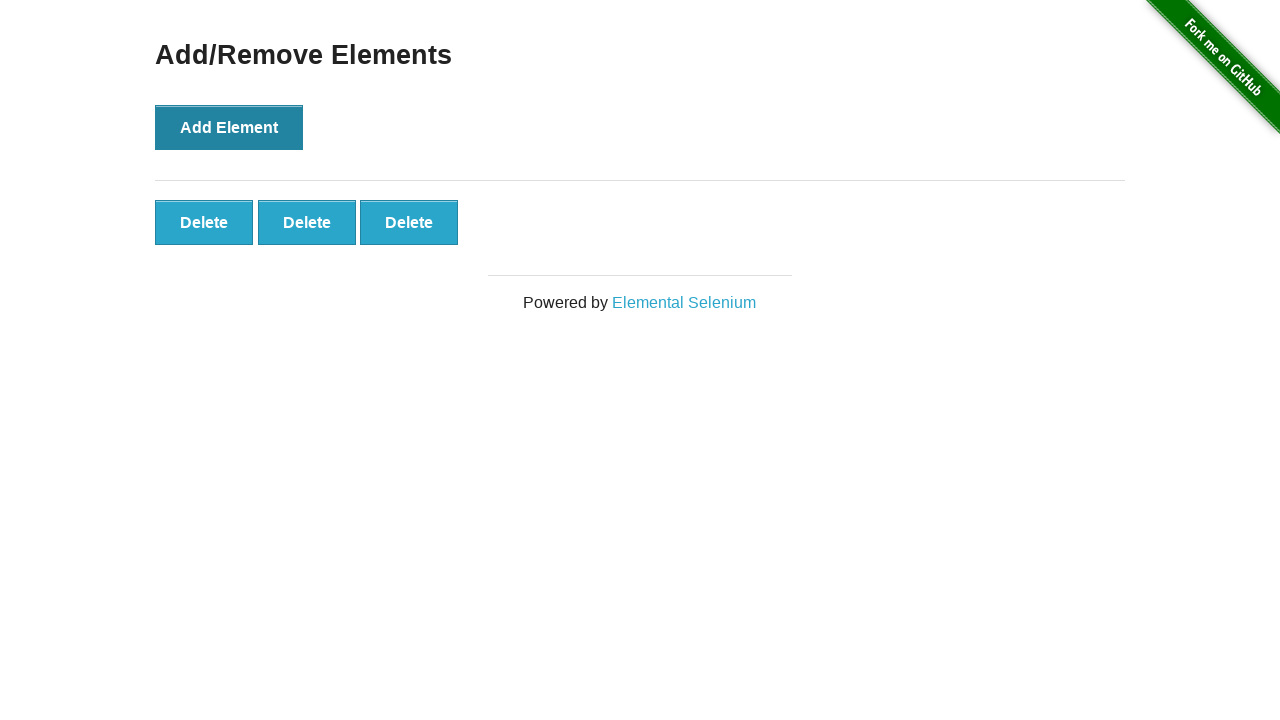

Waited 1 second between element additions
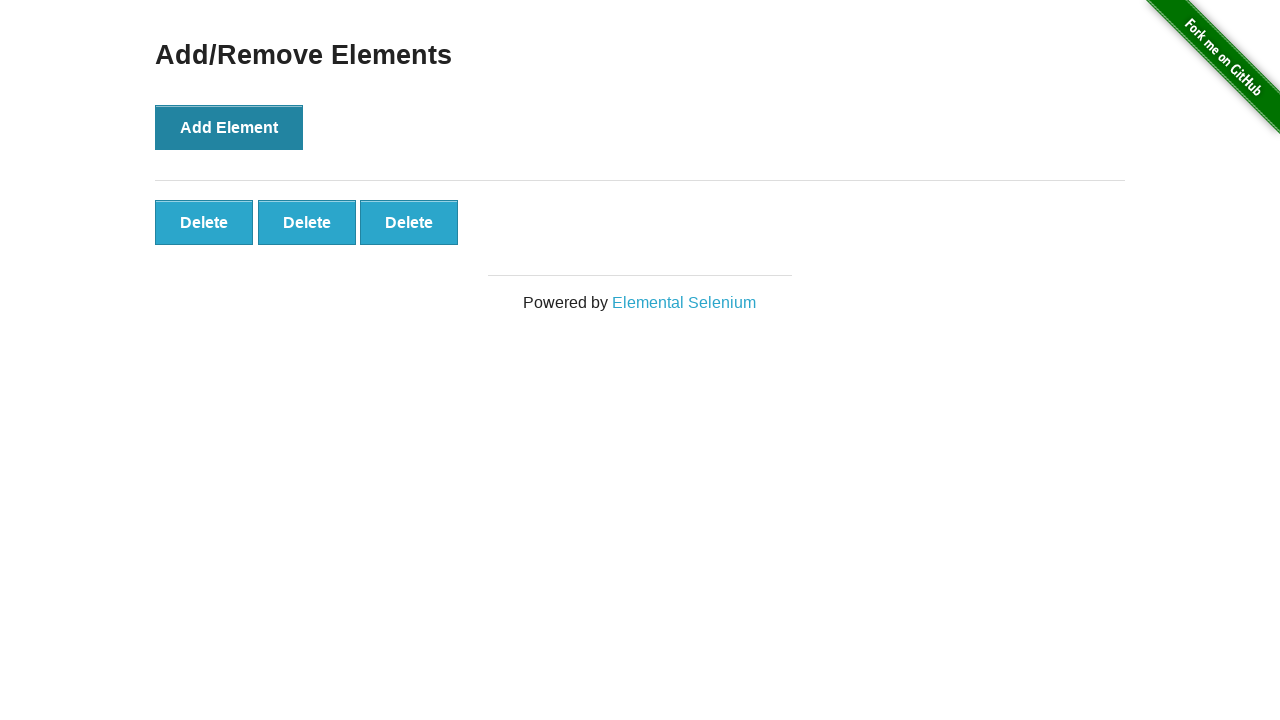

Clicked 'Add Element' button to create a new element at (229, 127) on xpath=//button[text()='Add Element']
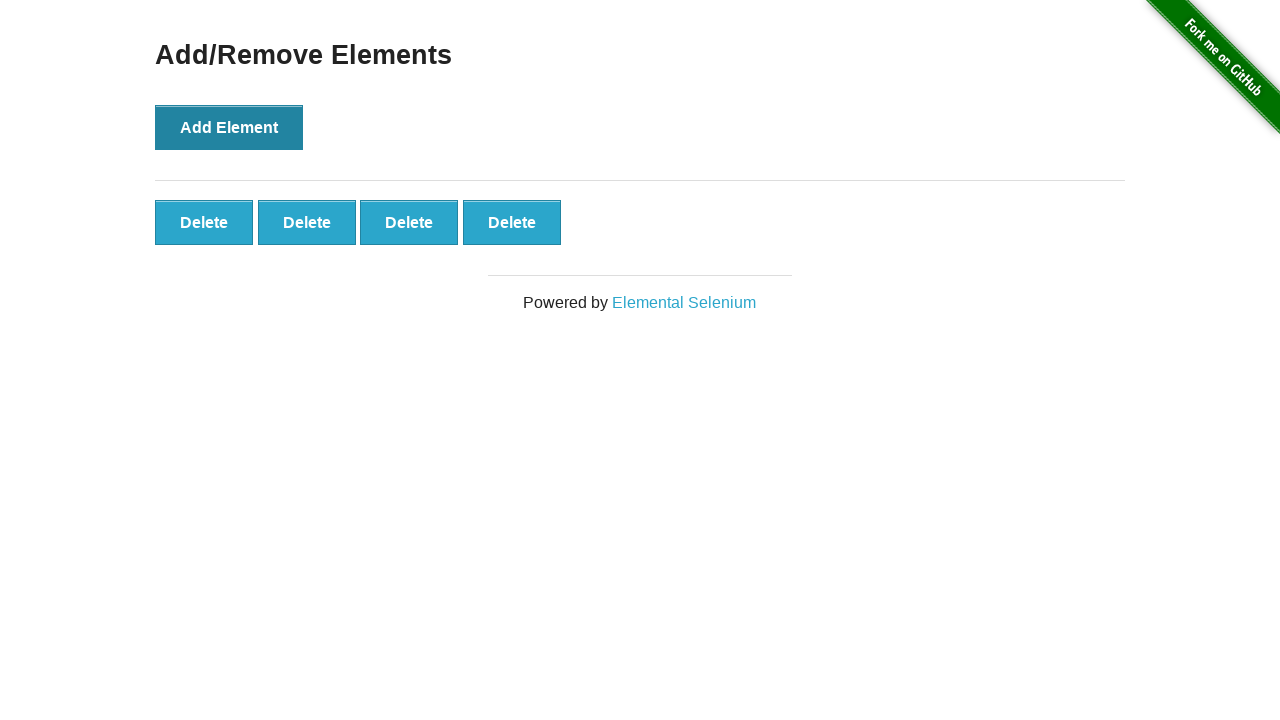

Waited 1 second between element additions
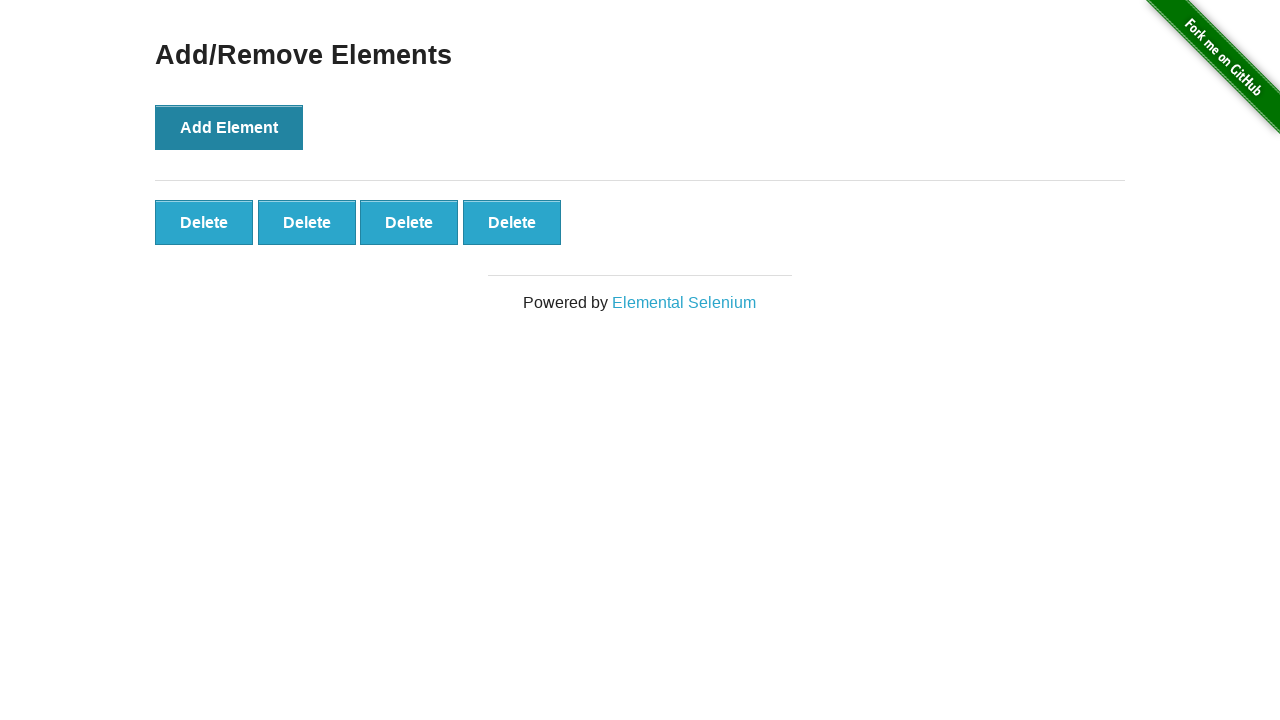

Clicked 'Add Element' button to create a new element at (229, 127) on xpath=//button[text()='Add Element']
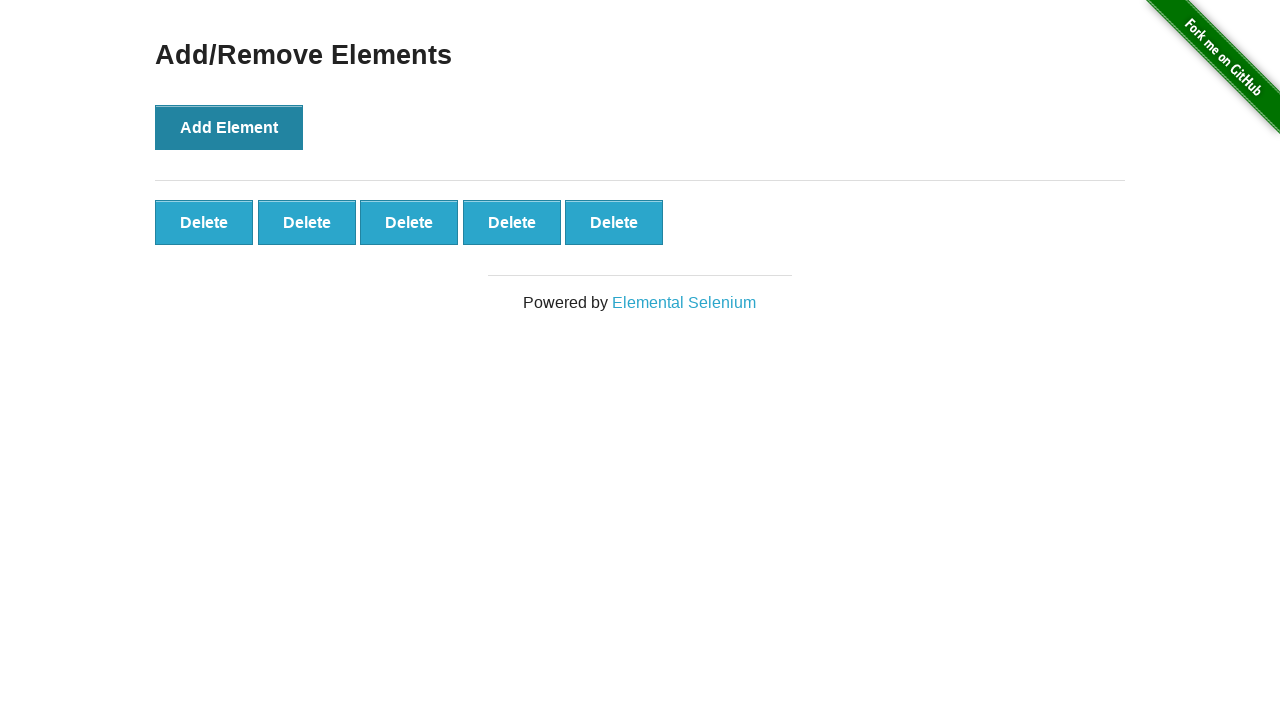

Waited 1 second between element additions
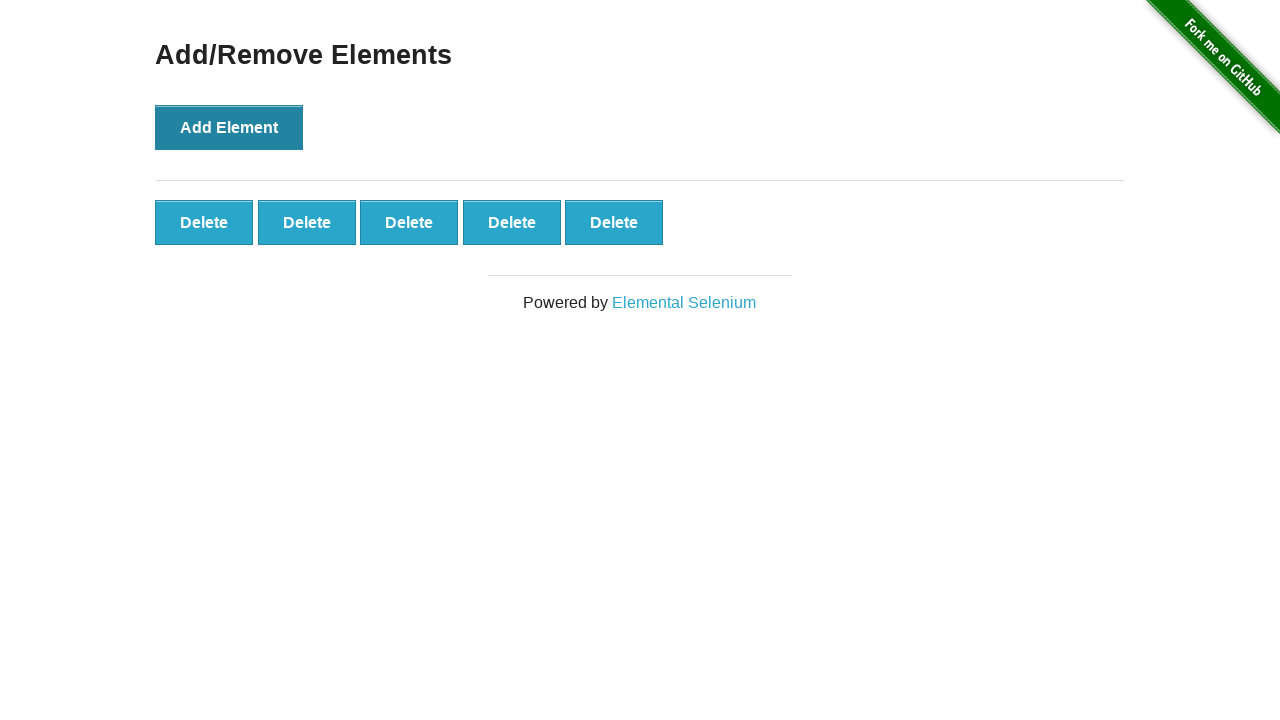

Delete buttons are now present in the DOM
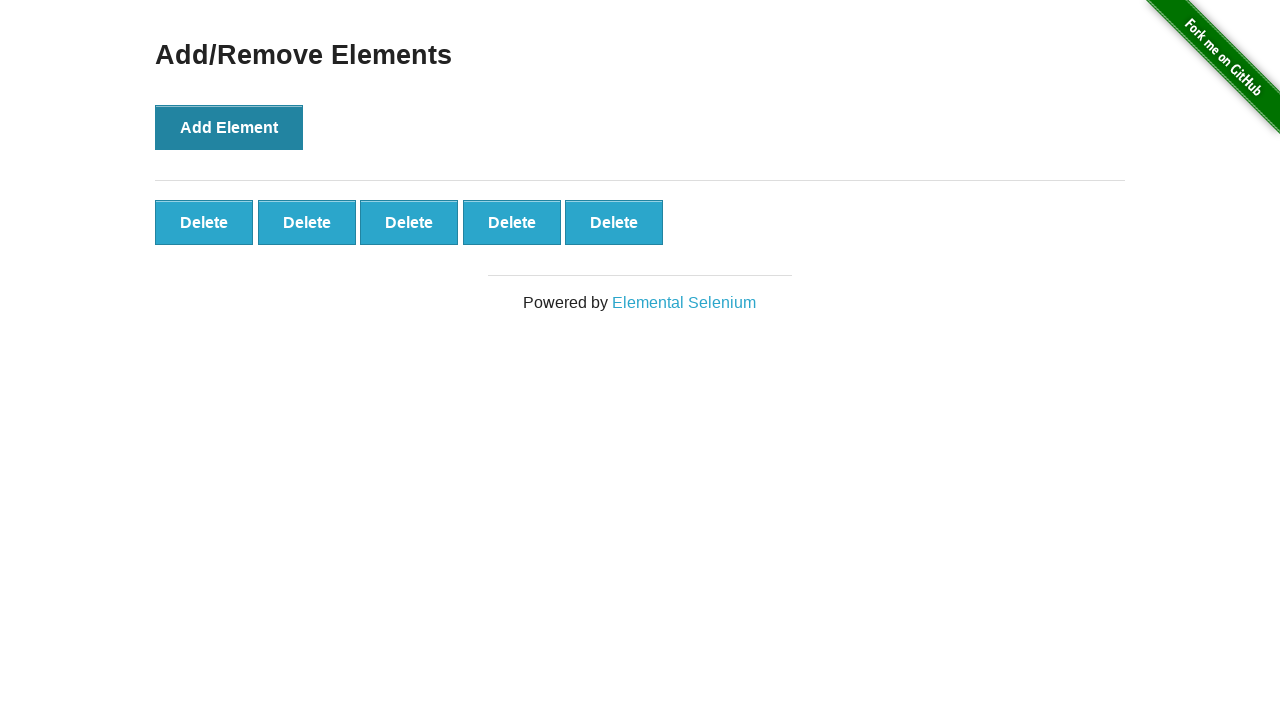

Located all delete buttons on the page
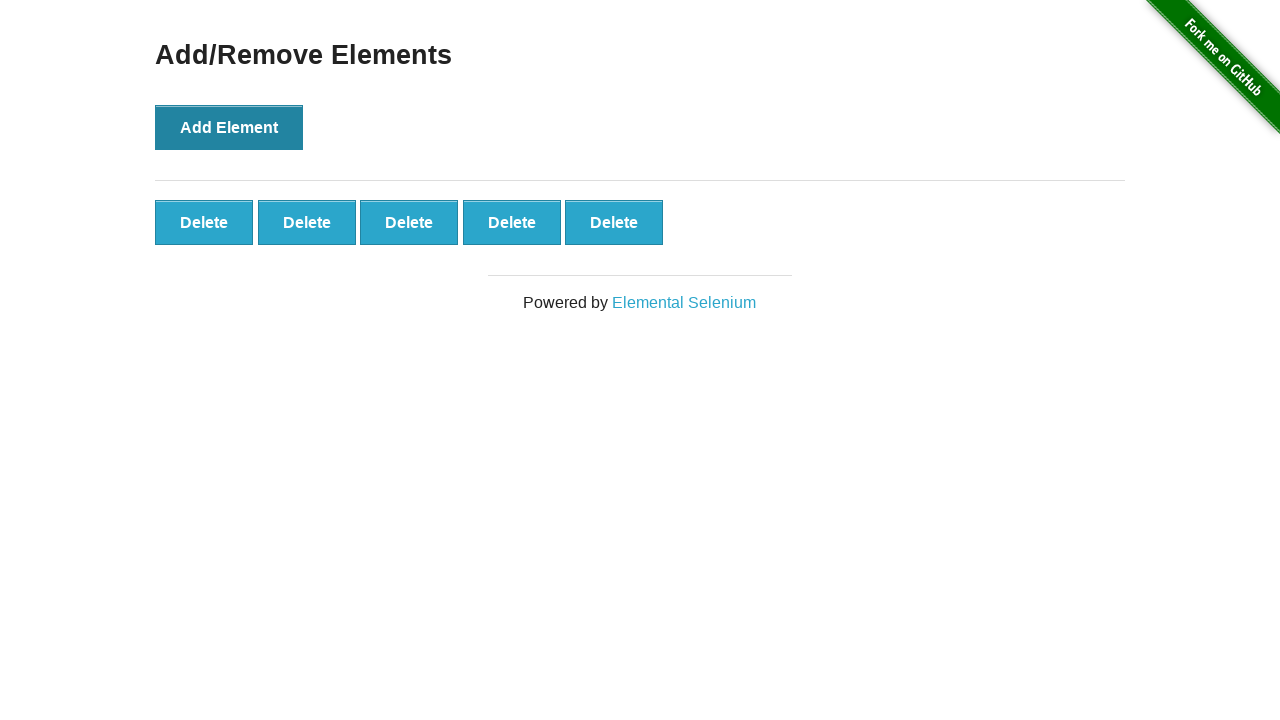

Verified that 5 delete buttons were successfully created
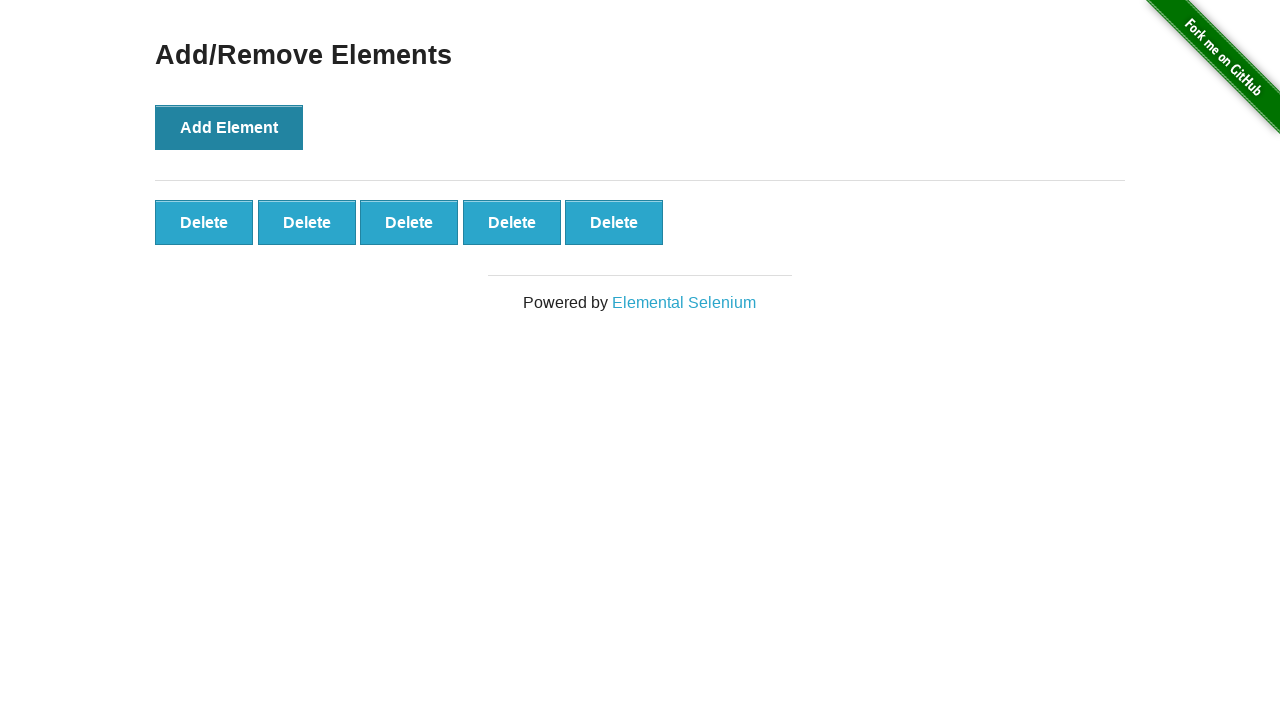

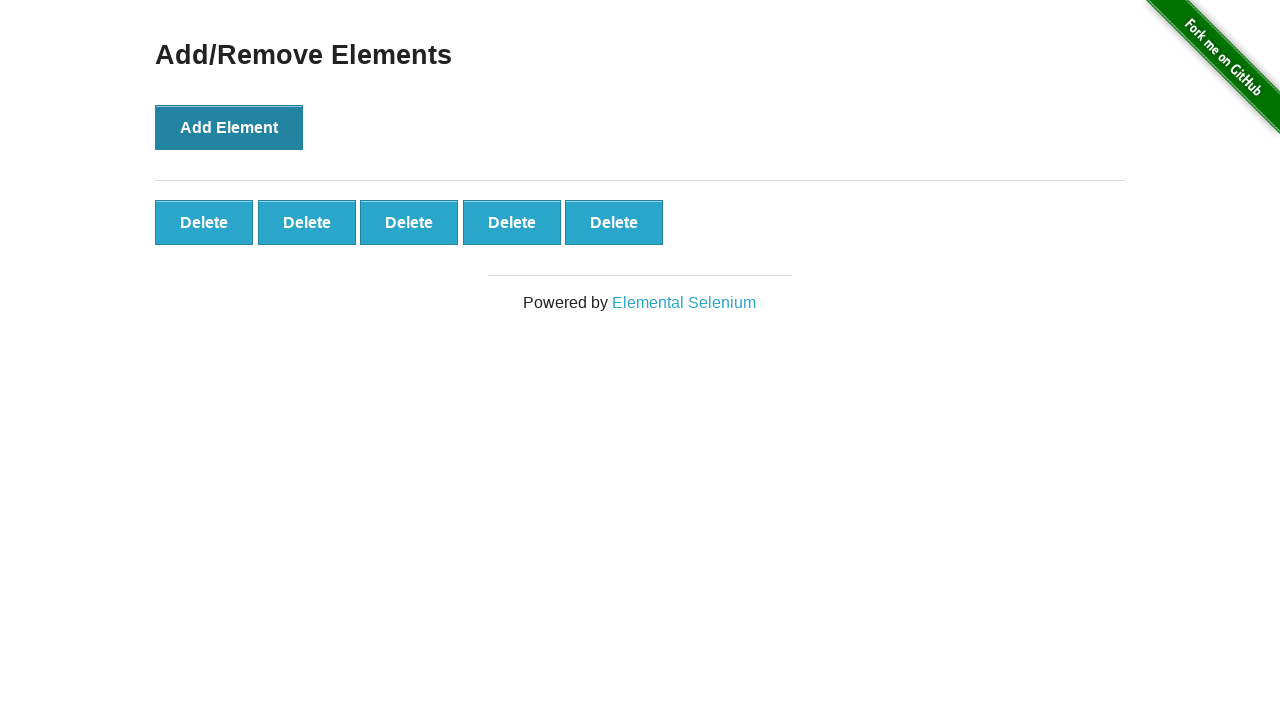